Tests interaction with a JavaScript confirm alert by clicking the JS Confirm button and accepting it with OK

Starting URL: https://the-internet.herokuapp.com/javascript_alerts

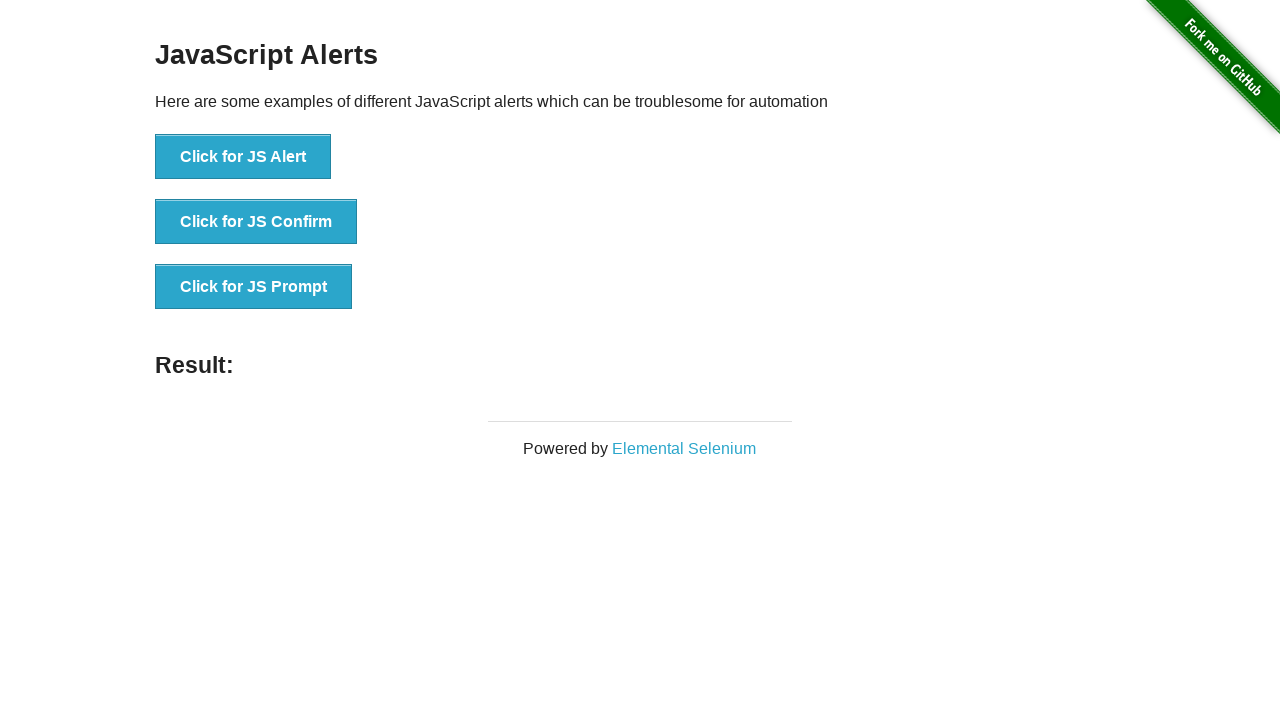

Set up dialog handler to accept confirm alerts
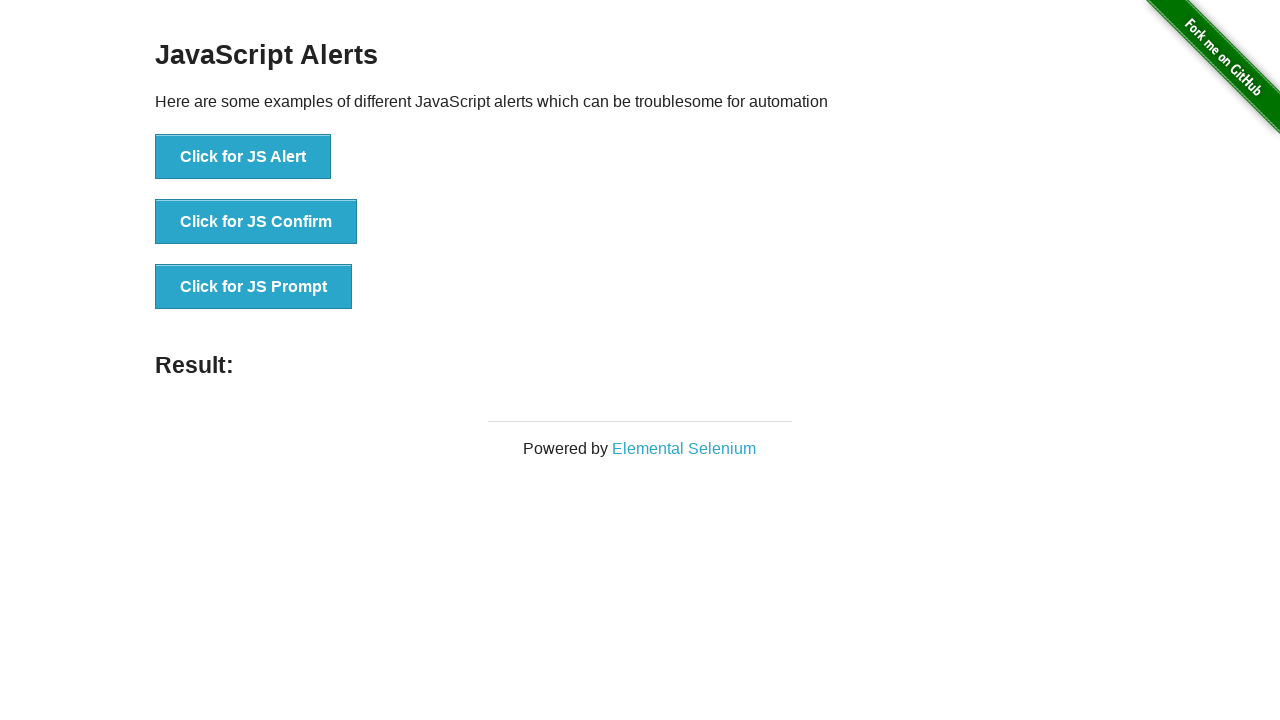

Clicked the JS Confirm button at (256, 222) on button:has-text('Click for JS Confirm')
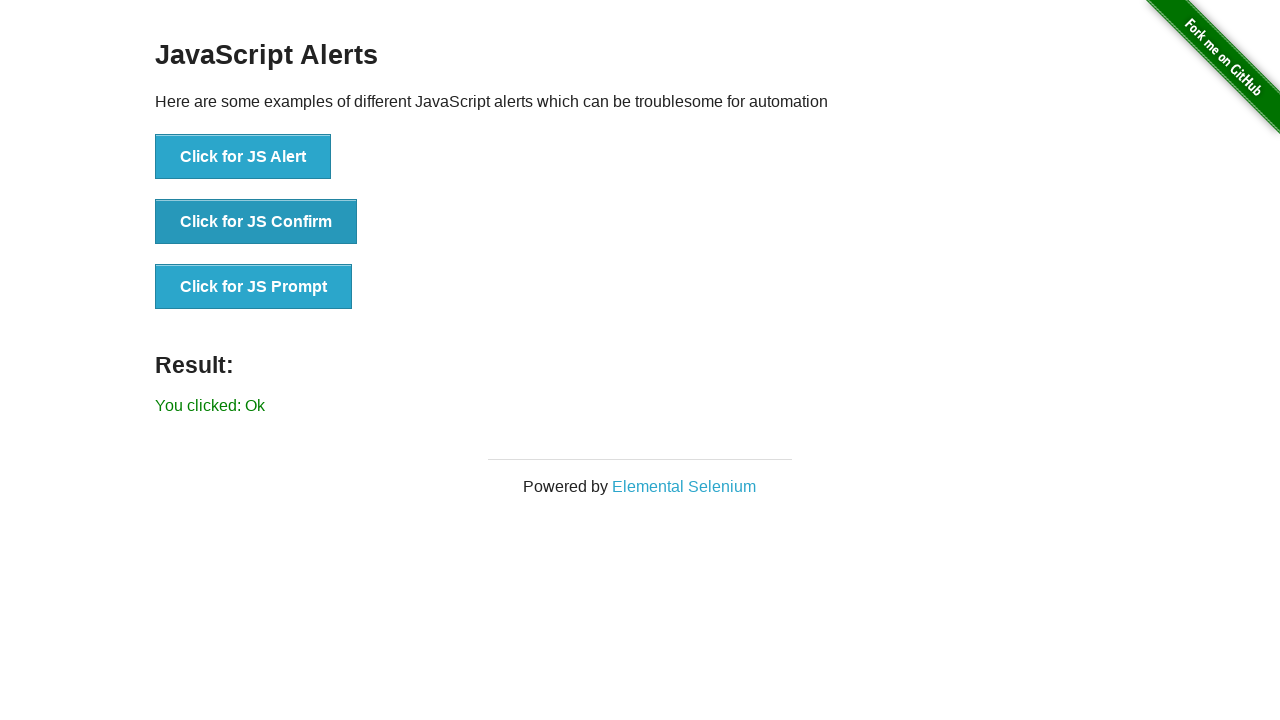

Confirmed that the alert was accepted and result text displays 'You clicked: Ok'
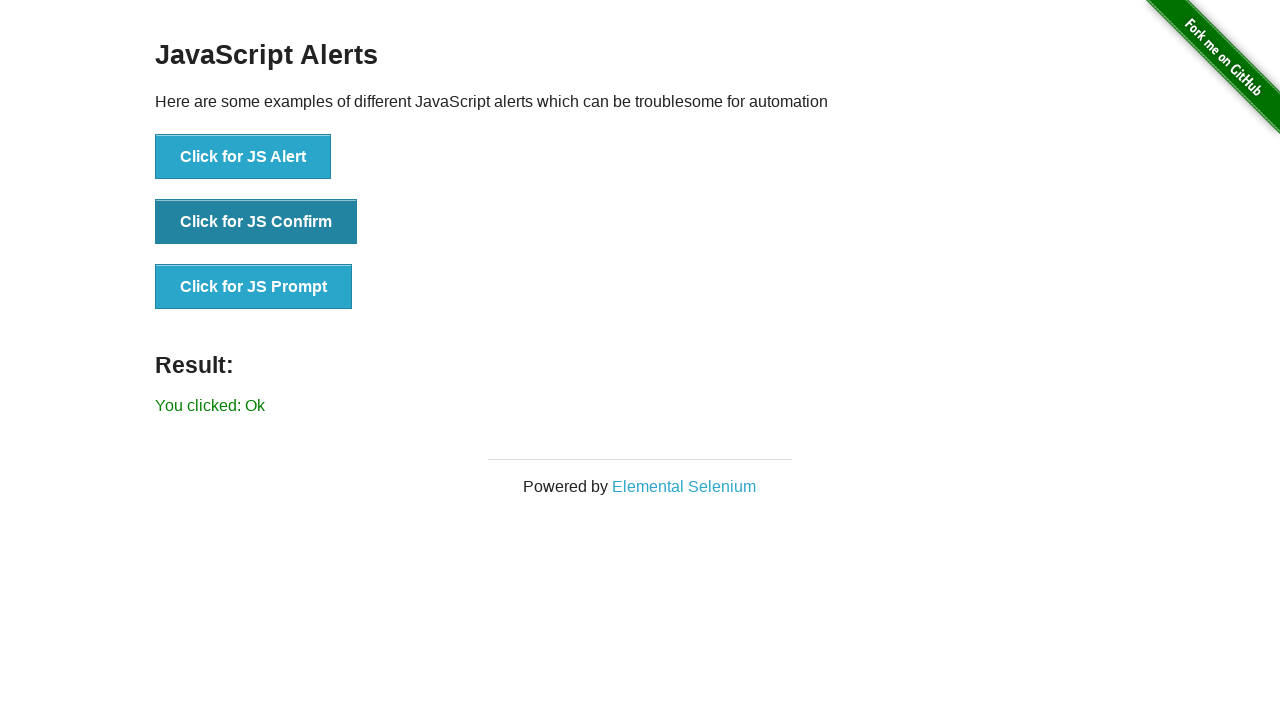

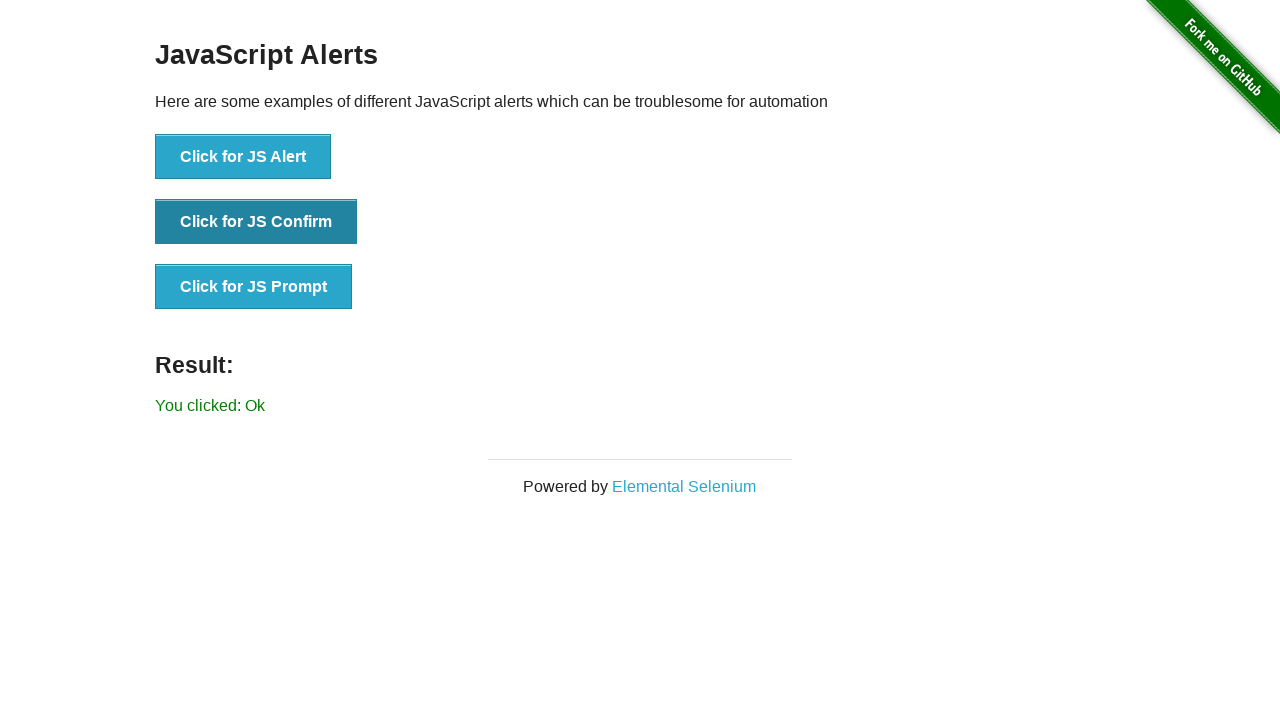